Tests the data structures dropdown menu to verify it contains the correct number of options

Starting URL: https://dsportalapp.herokuapp.com/home

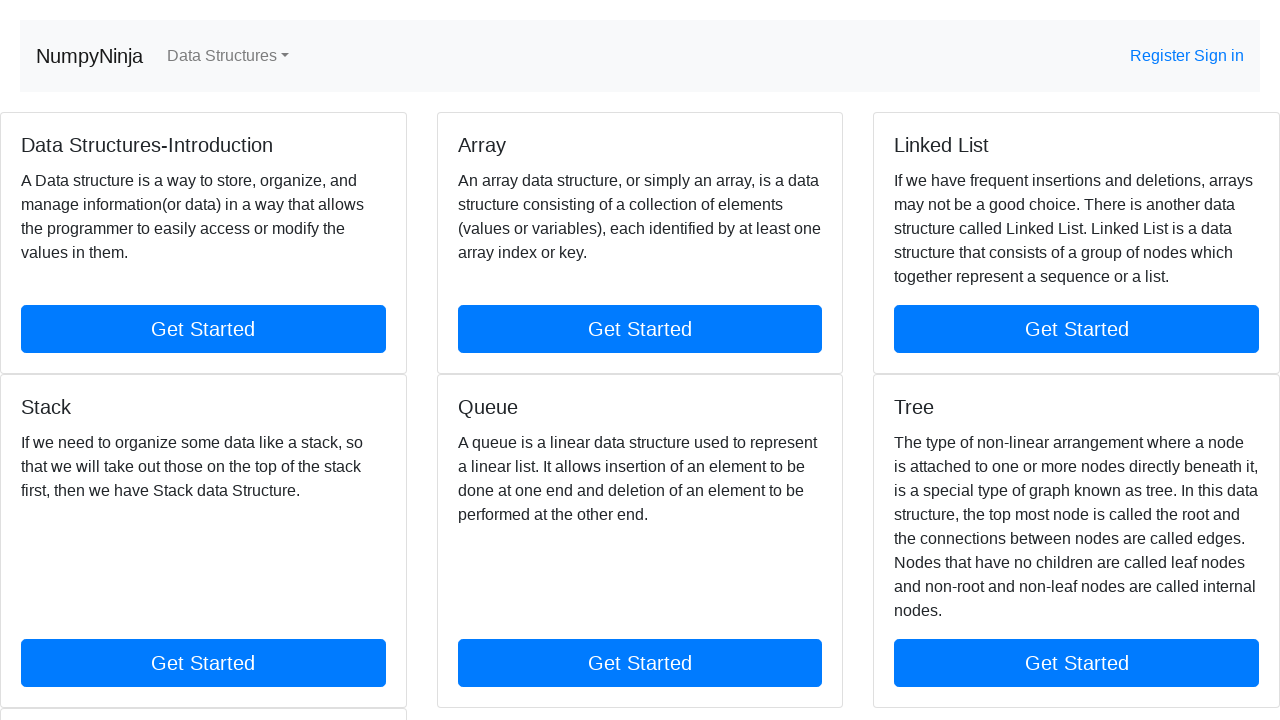

Clicked on the Data Structures dropdown toggle at (228, 56) on a.nav-link.dropdown-toggle
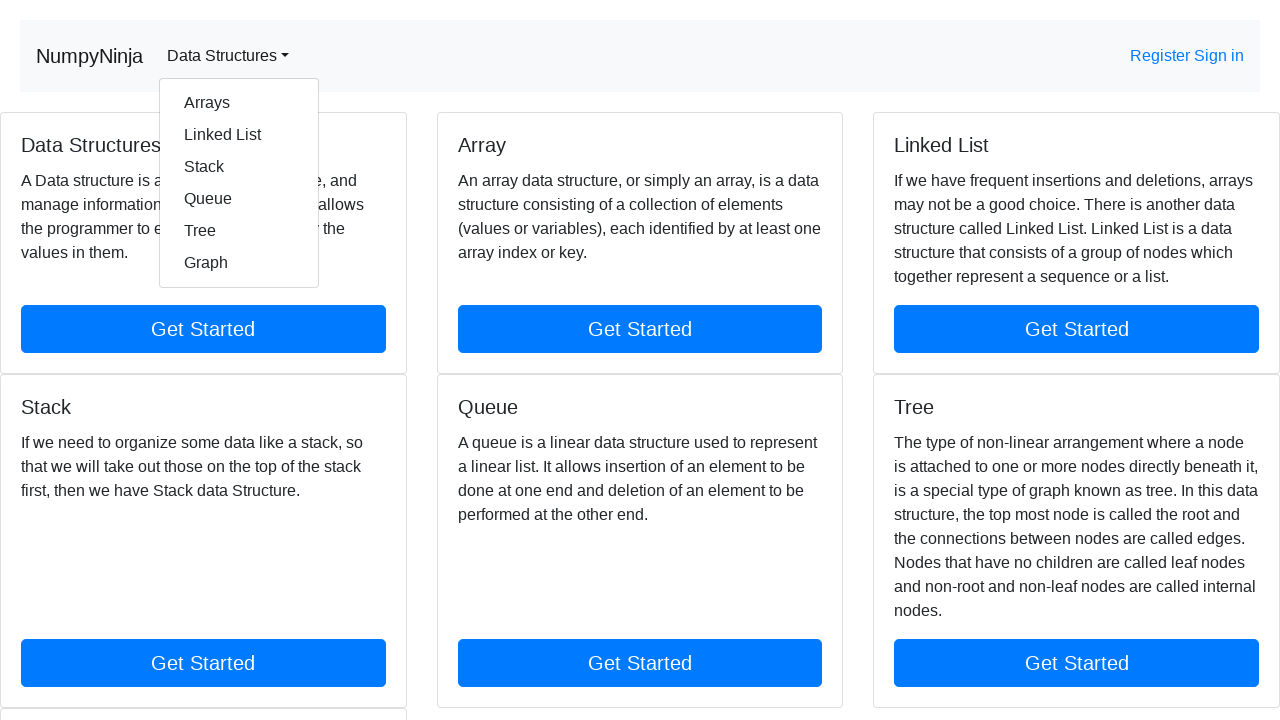

Retrieved all dropdown menu items
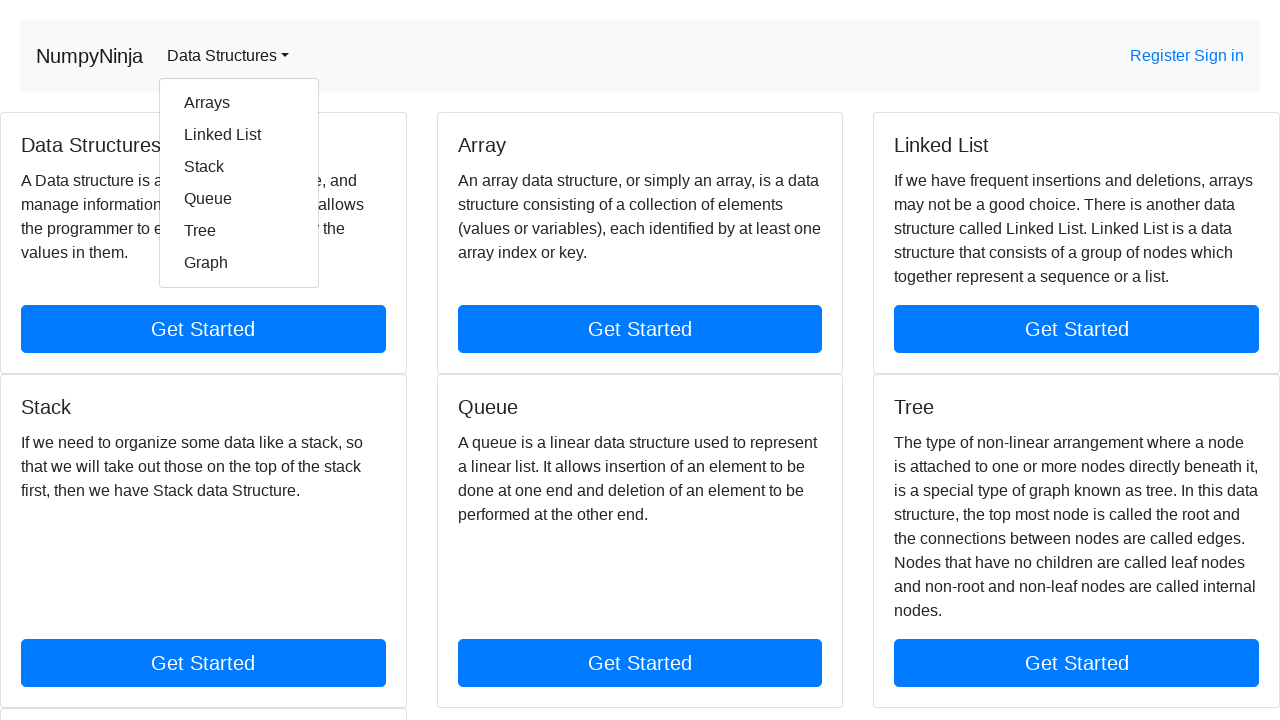

Verified dropdown contains exactly 6 data structure options
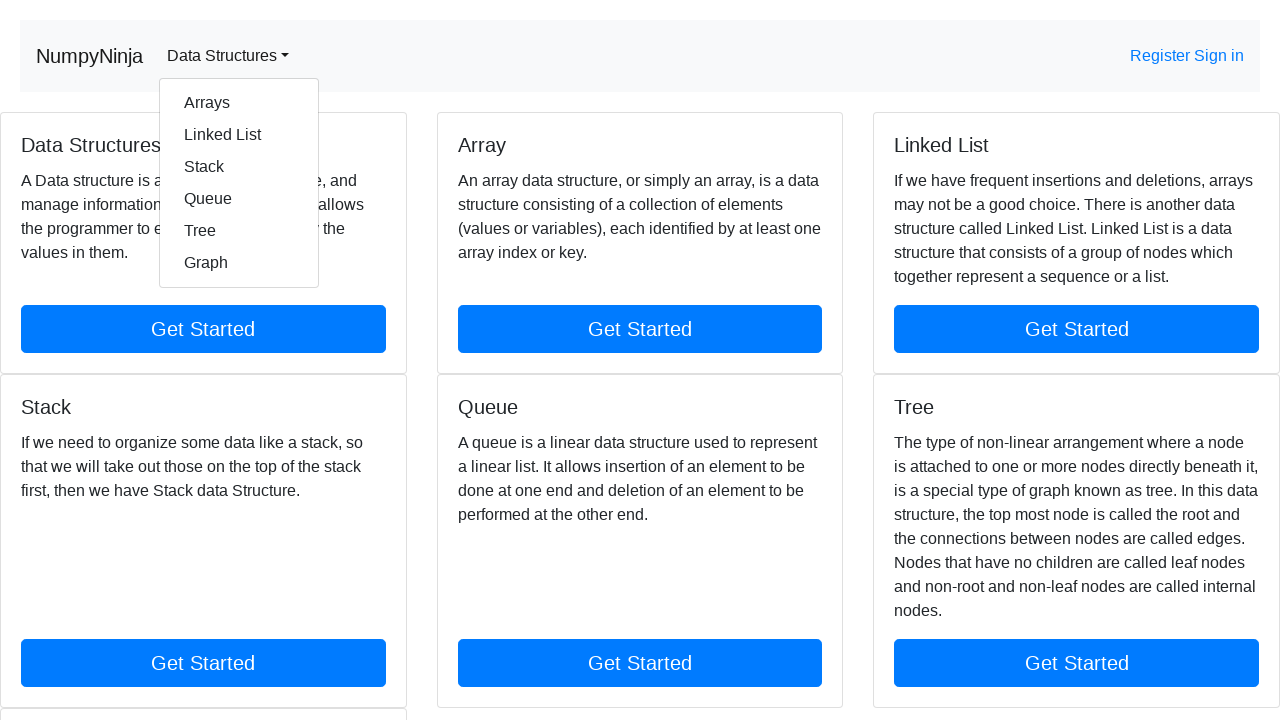

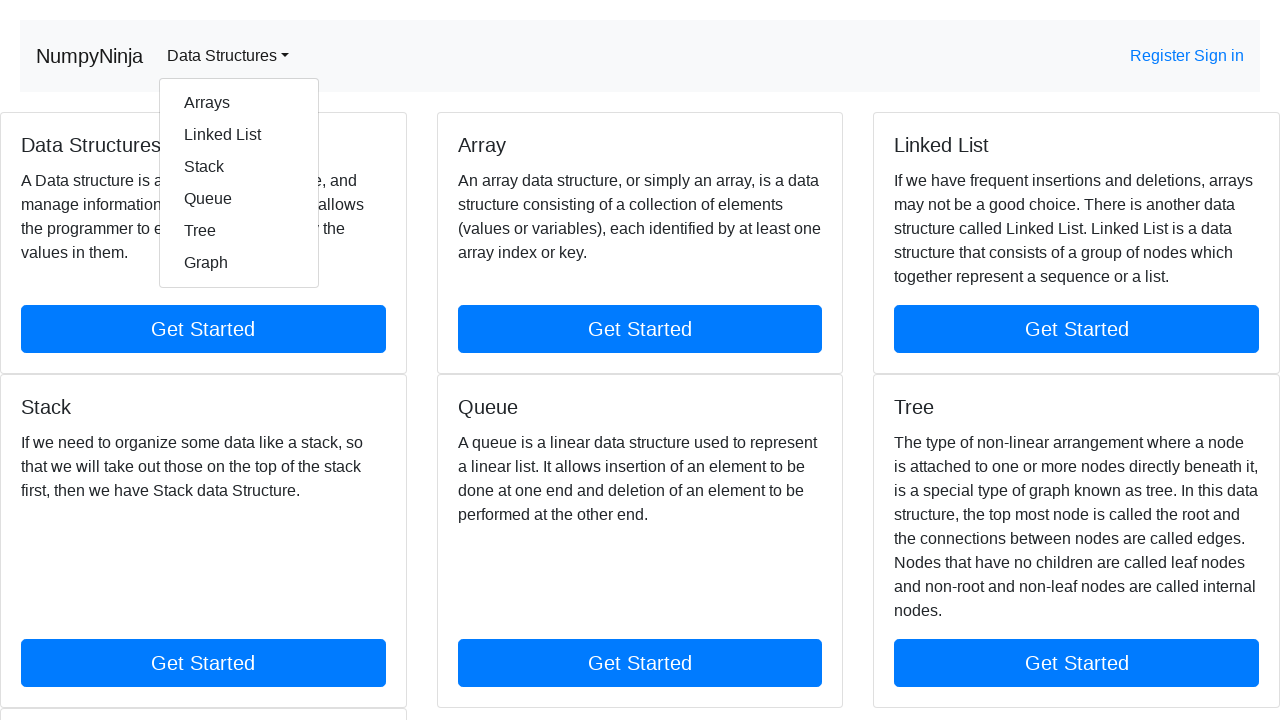